Navigates to an authentication page and uses JavaScript evaluation to modify the page title text content from its original value to "New Text".

Starting URL: https://nikita-filonov.github.io/qa-automation-engineer-ui-course/#/auth/login

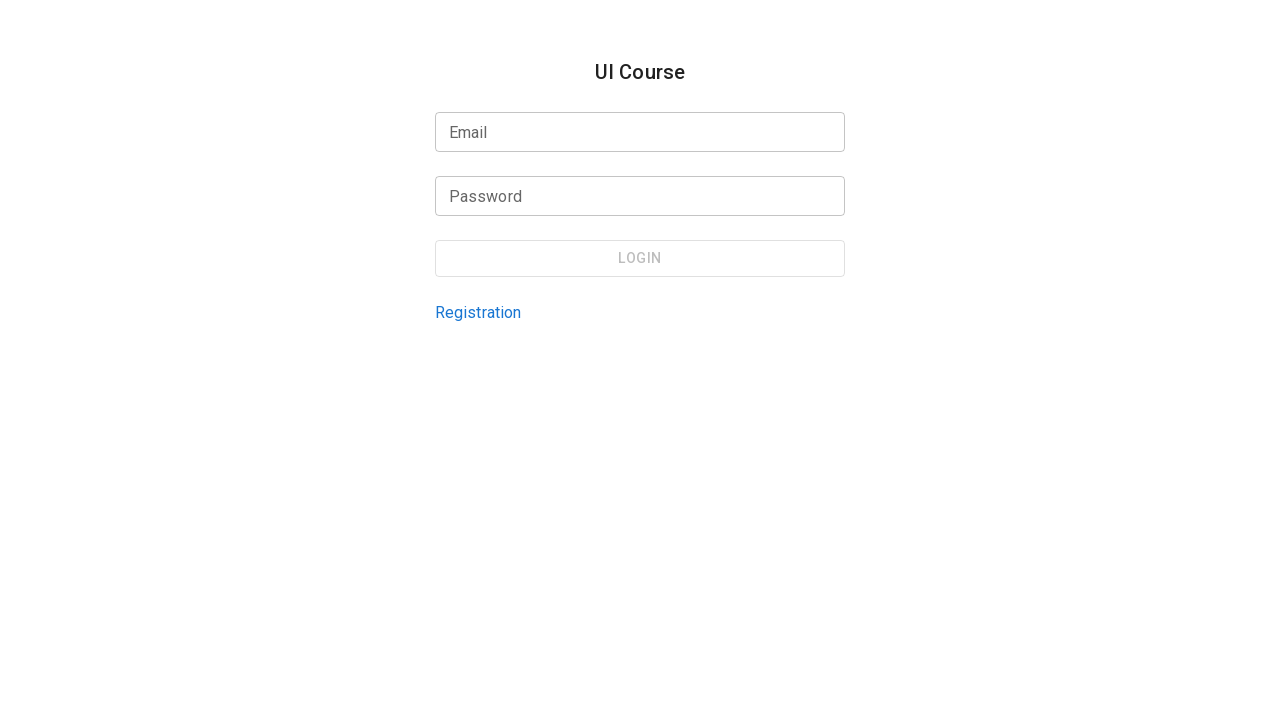

Waited for page to fully load (networkidle)
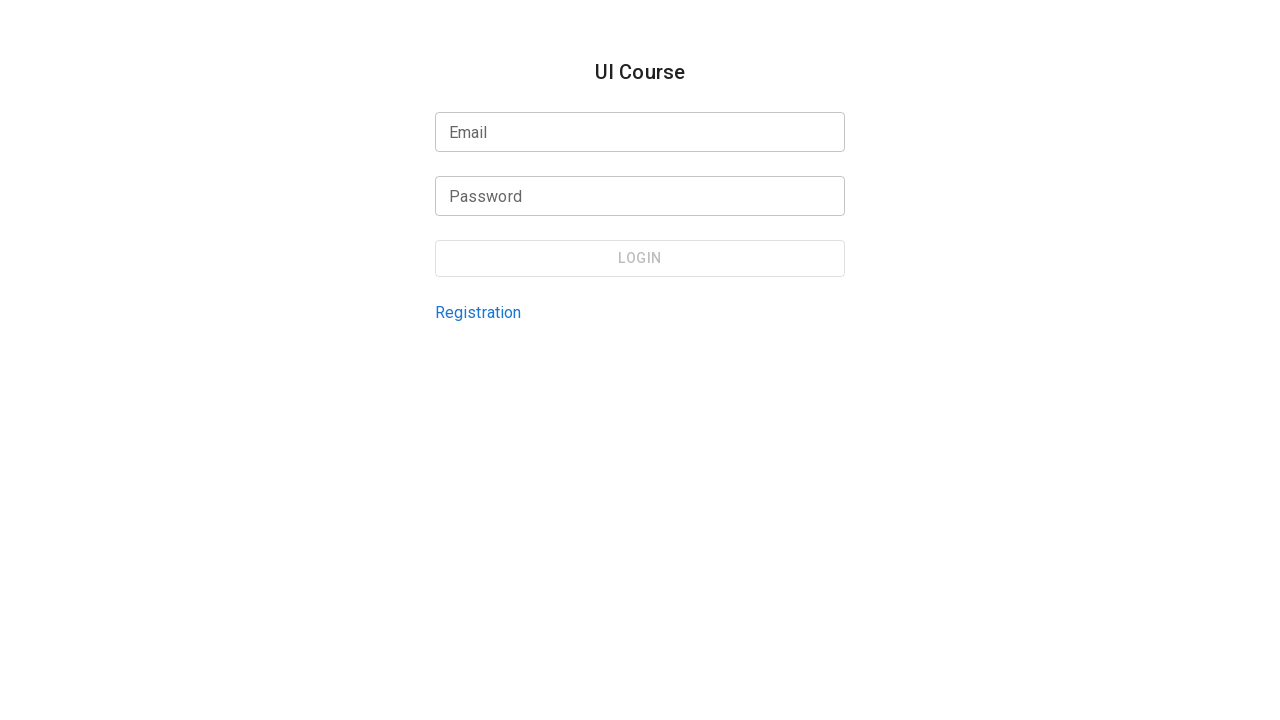

Modified page title text content from original value to 'New Text' using JavaScript evaluation
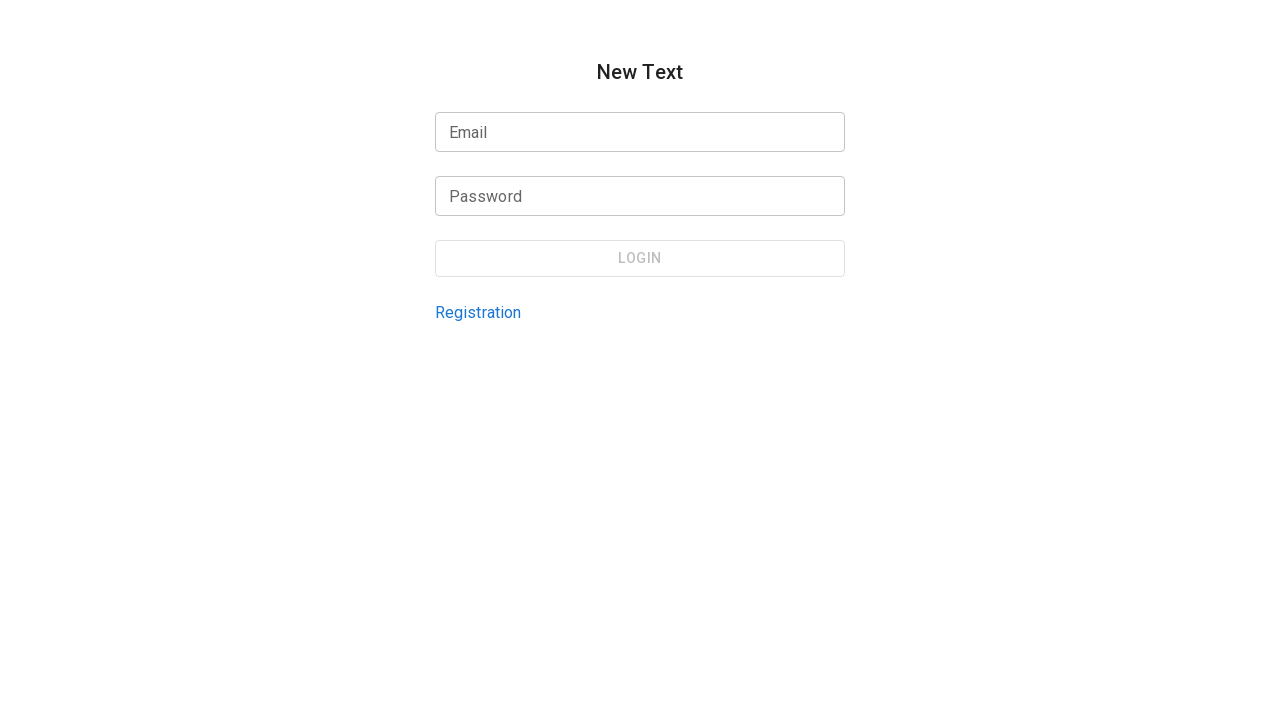

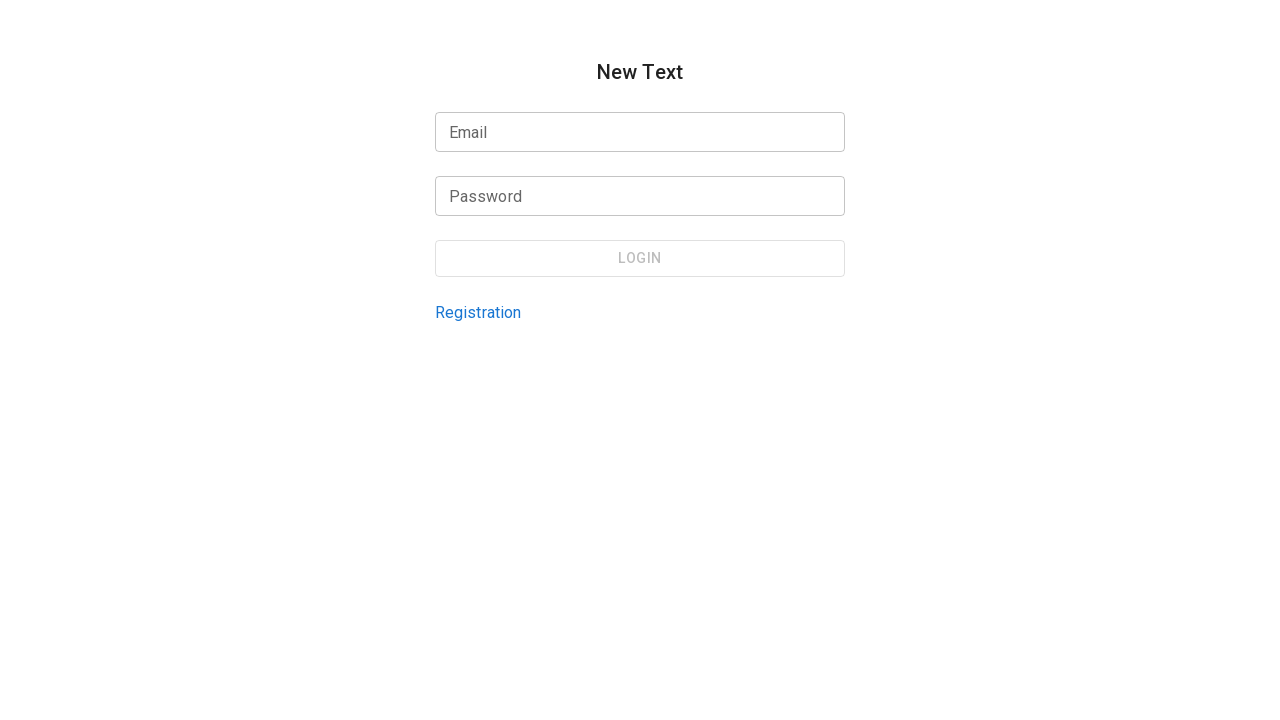